Tests that the currently applied filter is highlighted in the navigation

Starting URL: https://demo.playwright.dev/todomvc

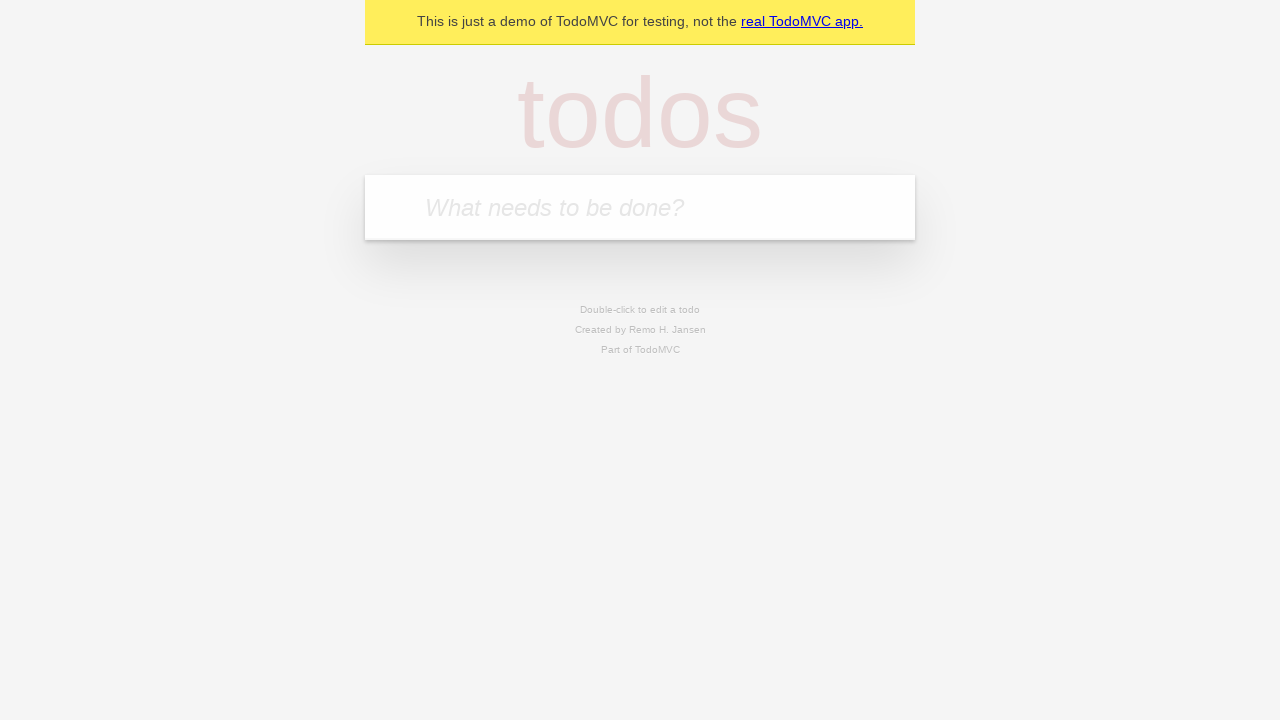

Filled todo input with 'buy some cheese' on internal:attr=[placeholder="What needs to be done?"i]
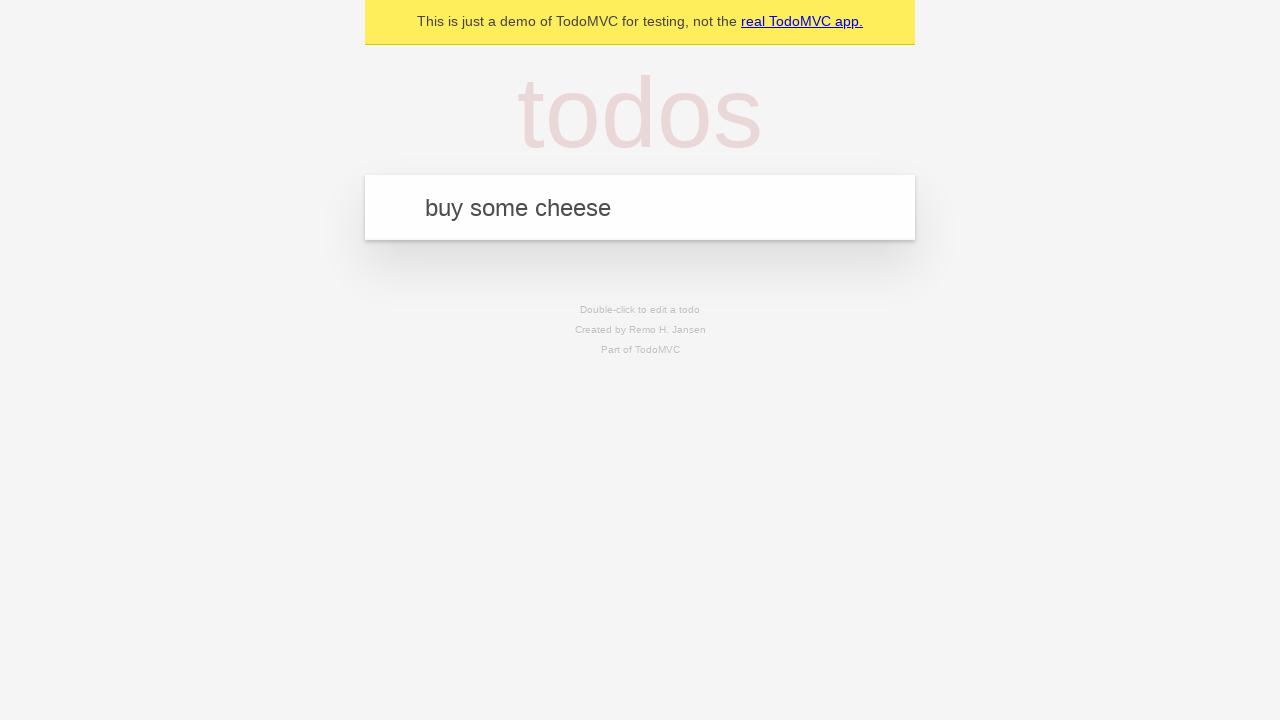

Pressed Enter to create first todo on internal:attr=[placeholder="What needs to be done?"i]
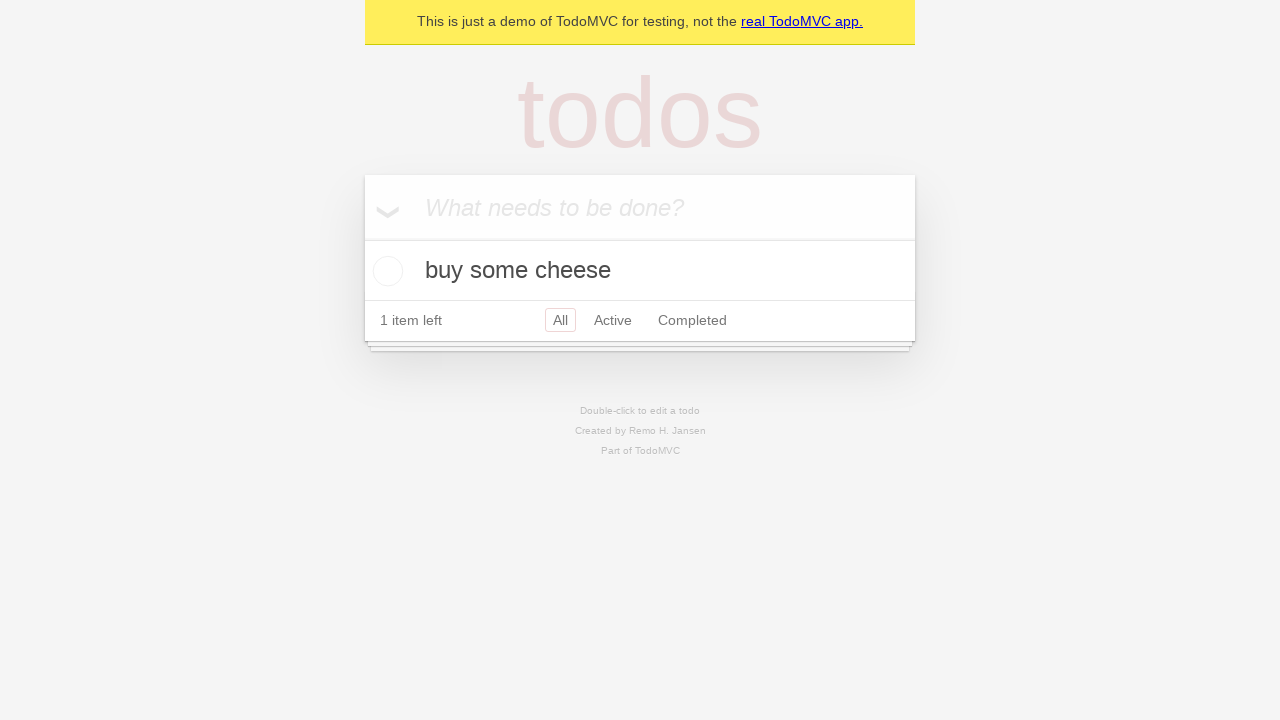

Filled todo input with 'feed the cat' on internal:attr=[placeholder="What needs to be done?"i]
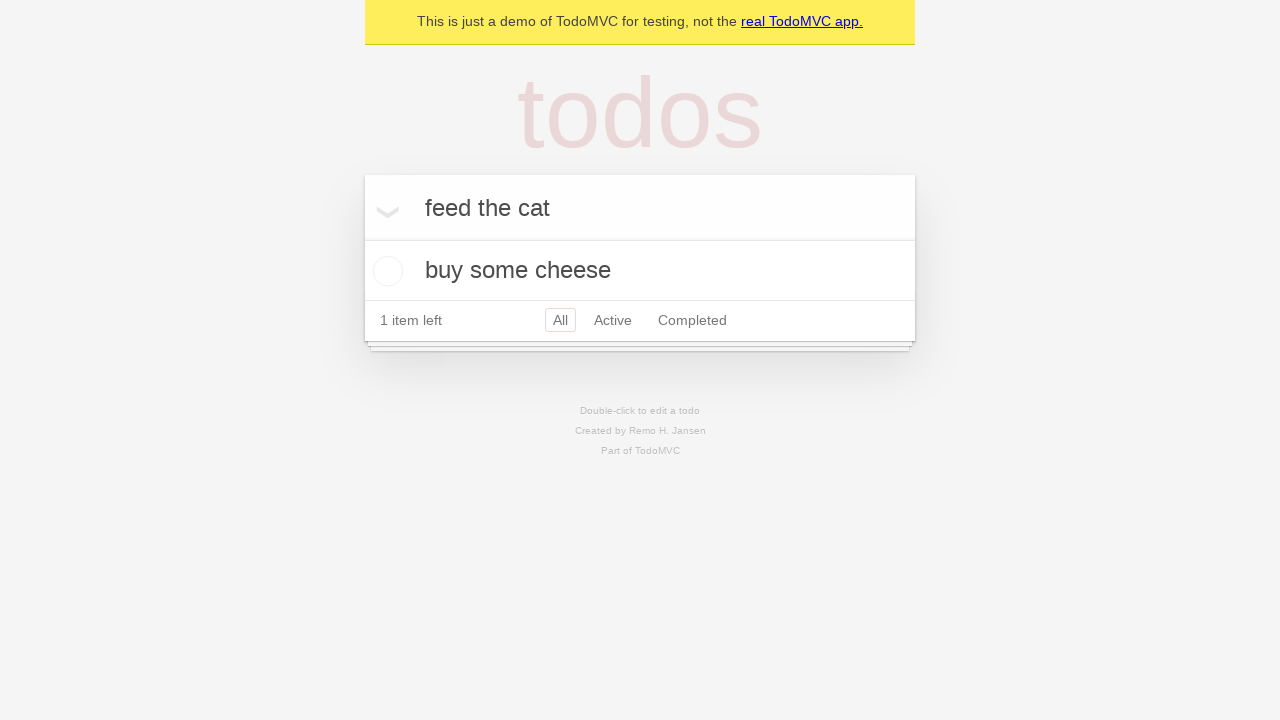

Pressed Enter to create second todo on internal:attr=[placeholder="What needs to be done?"i]
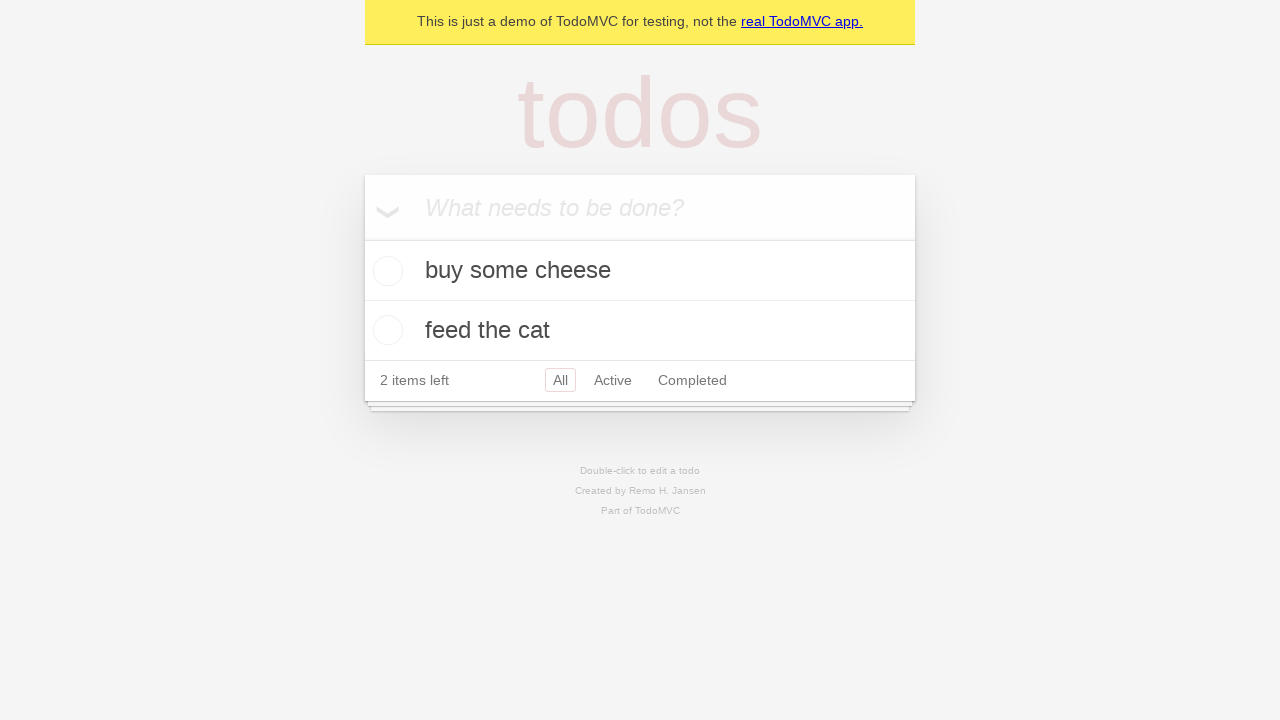

Filled todo input with 'book a doctors appointment' on internal:attr=[placeholder="What needs to be done?"i]
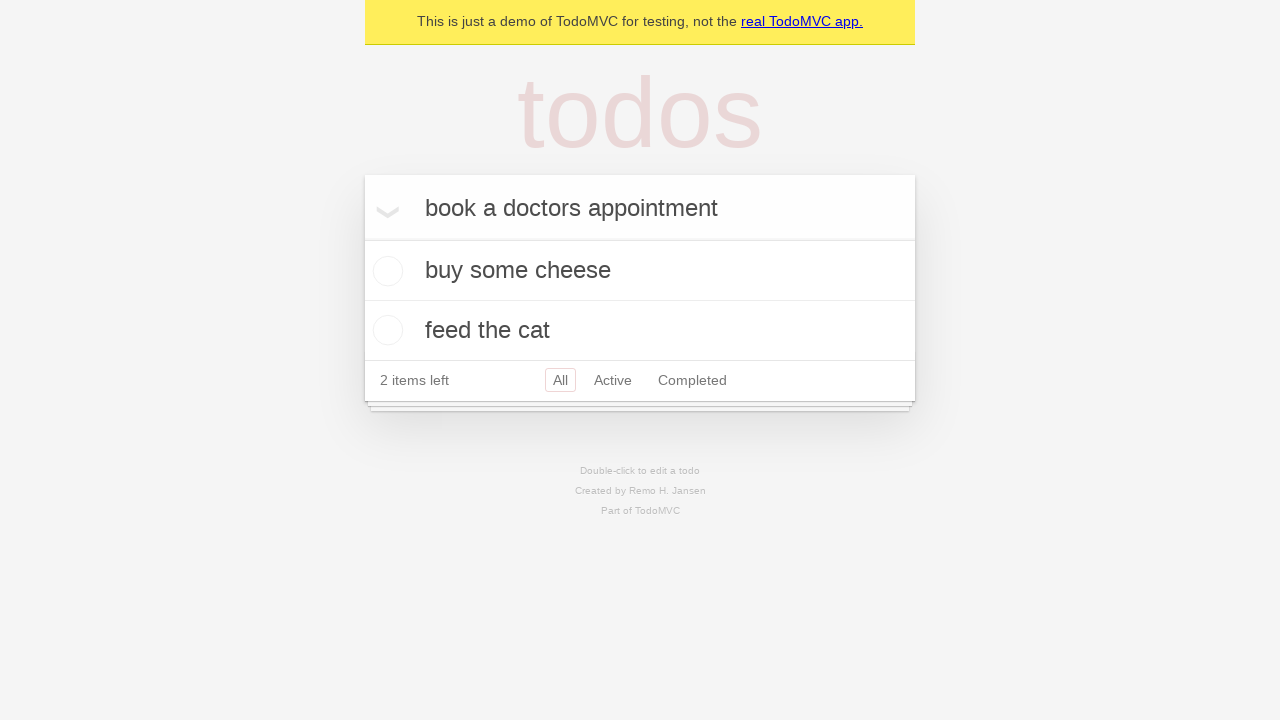

Pressed Enter to create third todo on internal:attr=[placeholder="What needs to be done?"i]
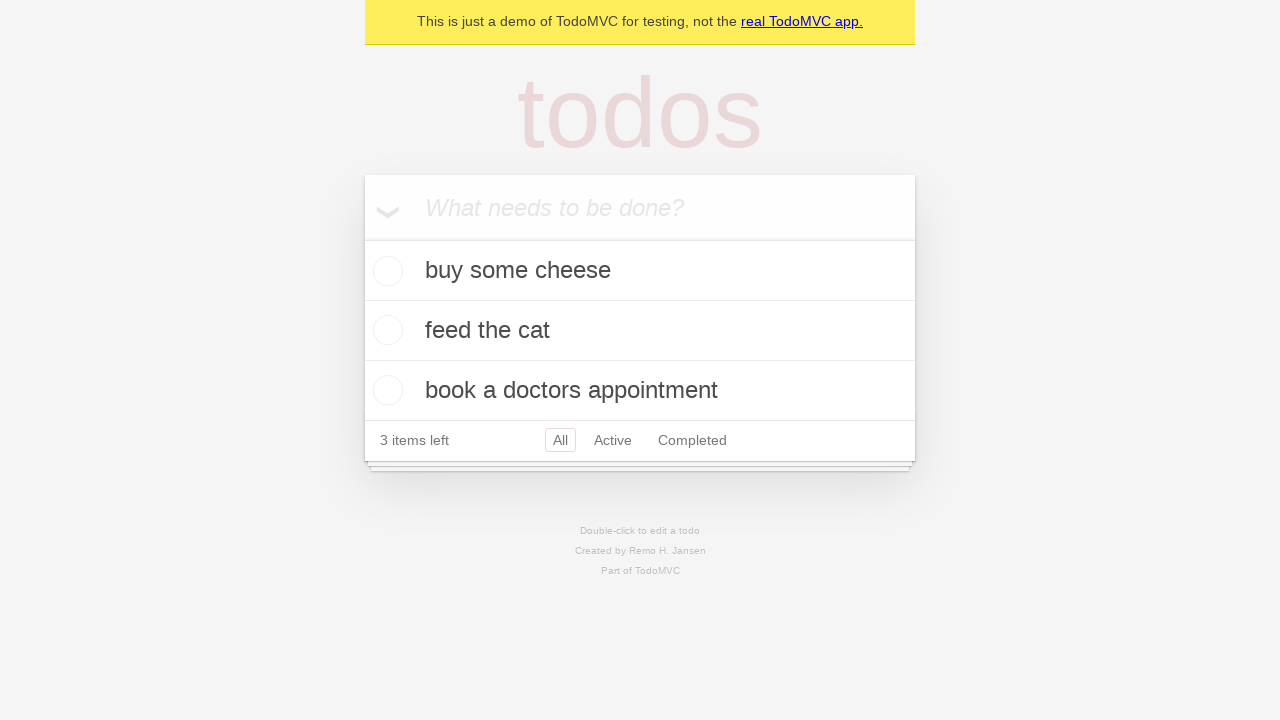

Waited for third todo item to be created
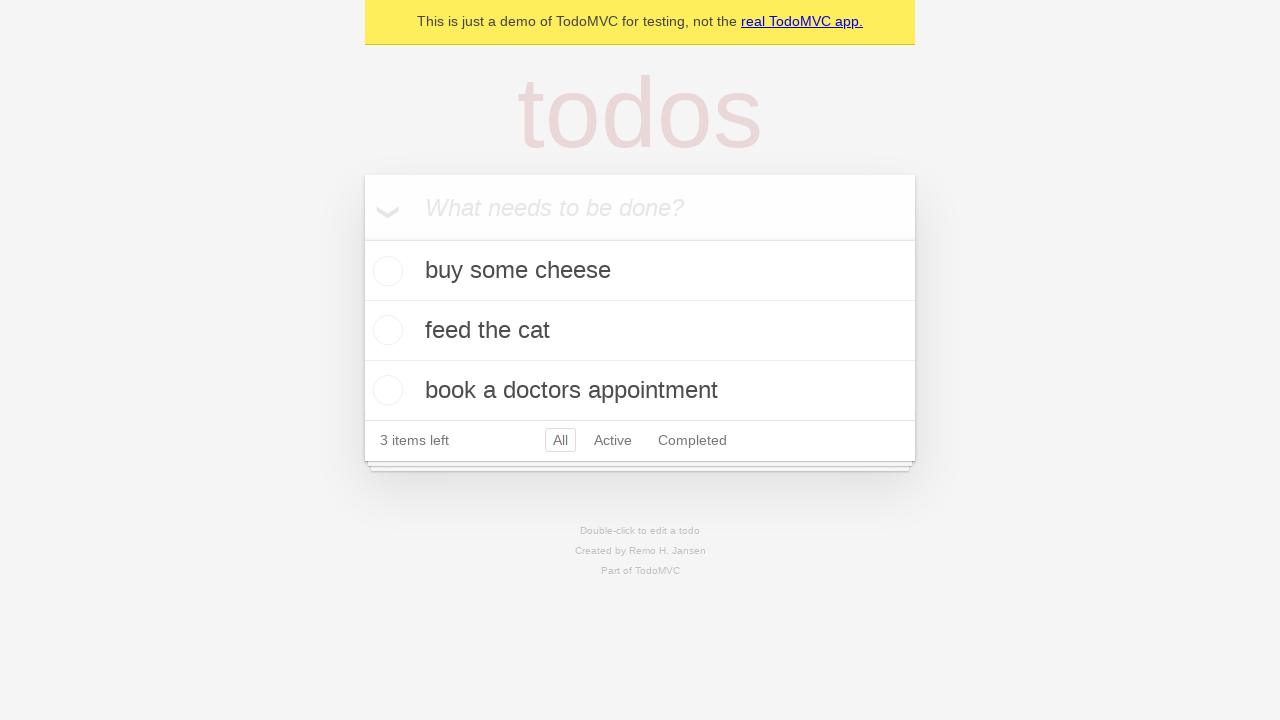

Clicked Active filter at (613, 440) on internal:role=link[name="Active"i]
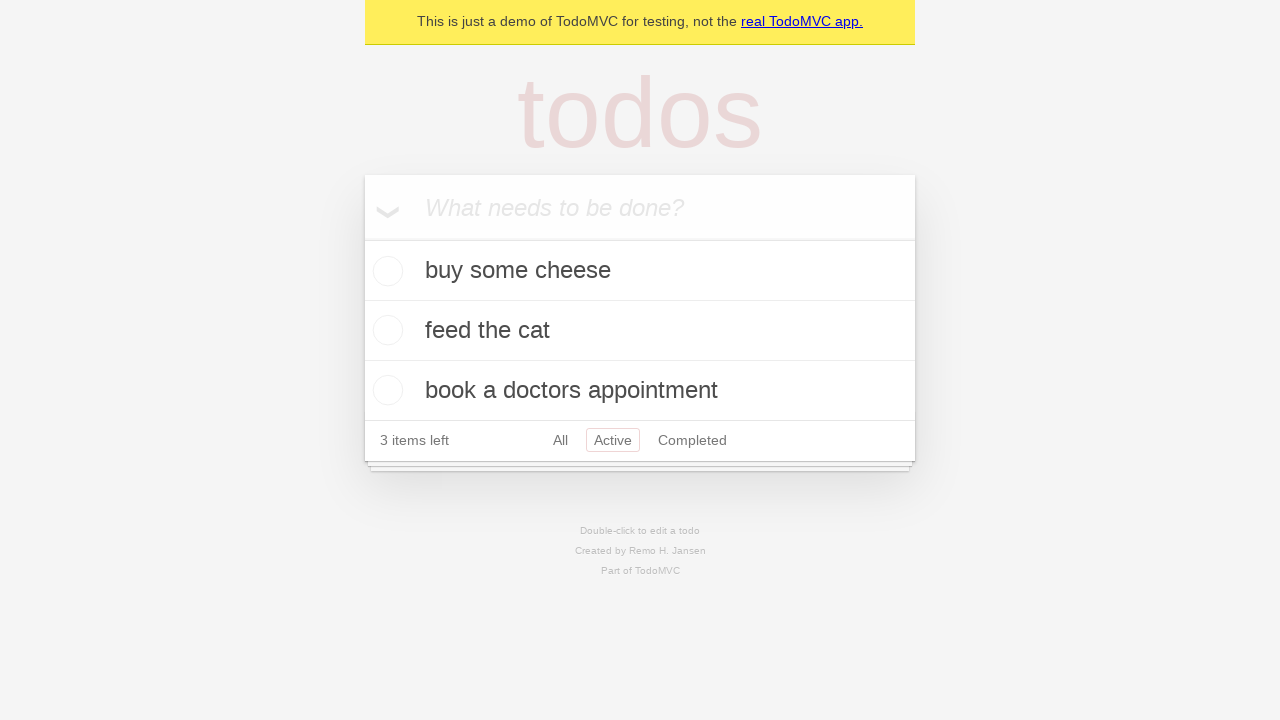

Clicked Completed filter to verify it highlights as the currently applied filter at (692, 440) on internal:role=link[name="Completed"i]
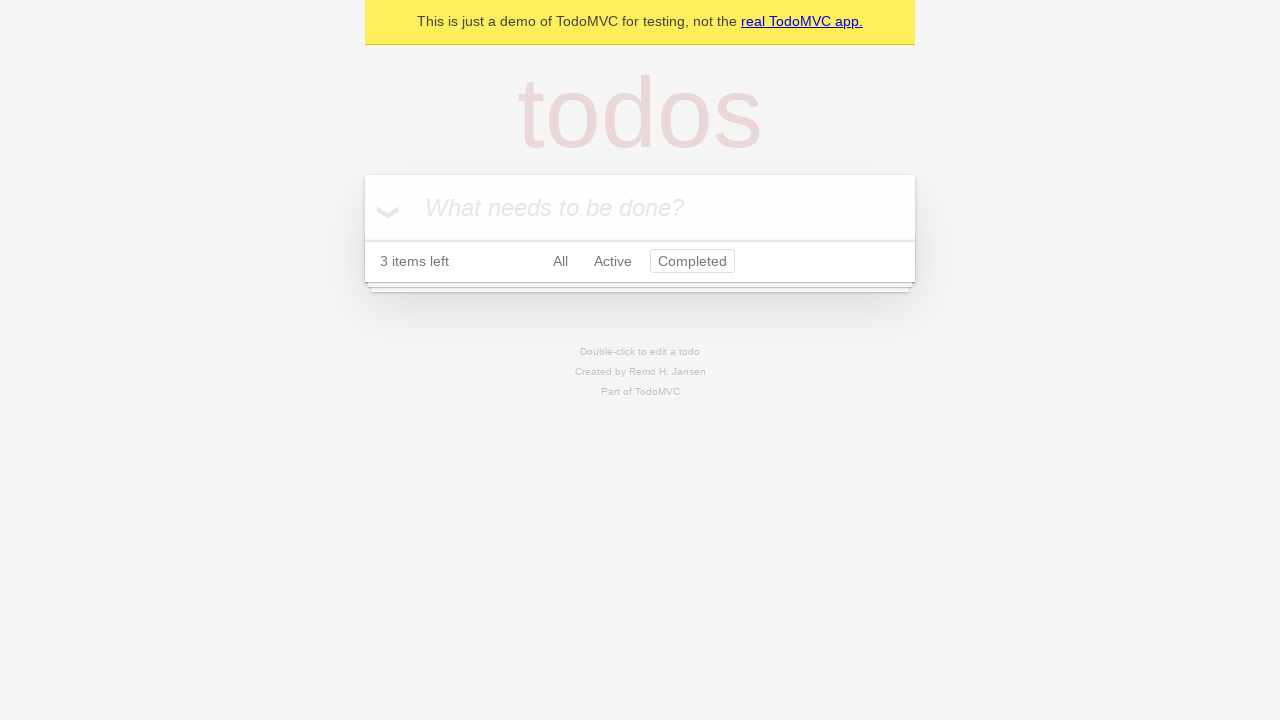

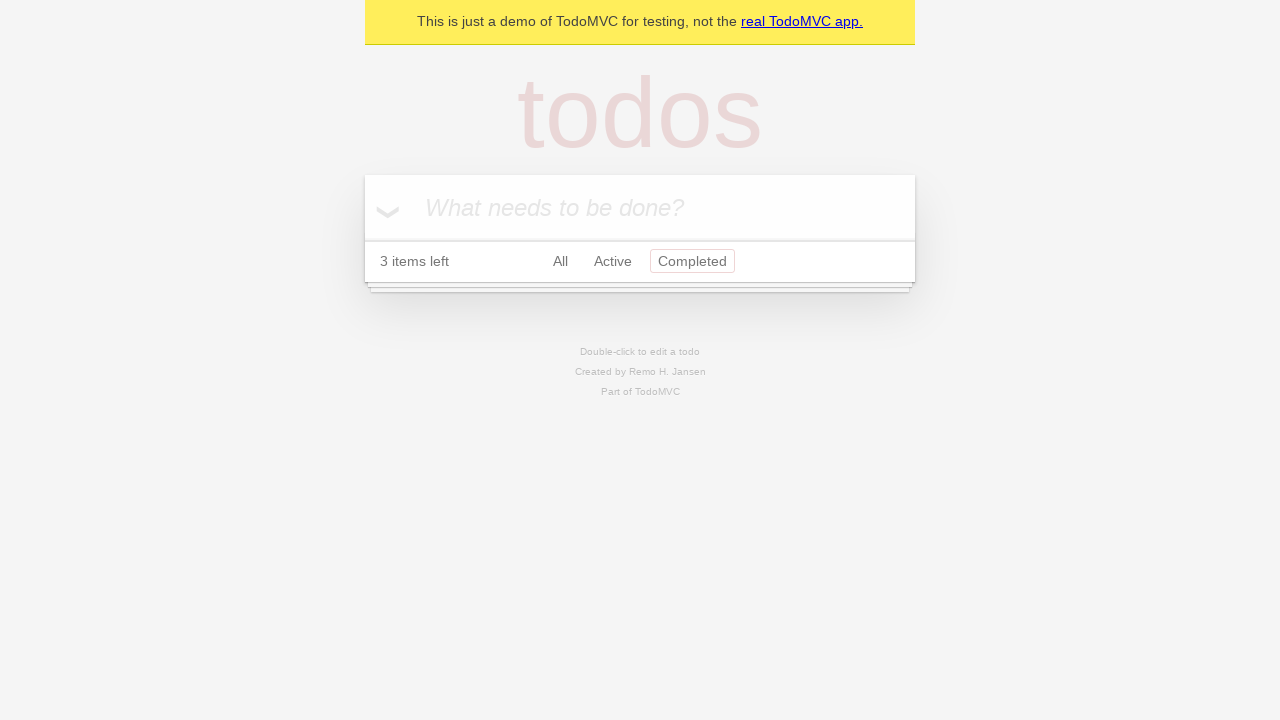